Opens futbin.com website and manipulates browser window position and size

Starting URL: https://www.futbin.com

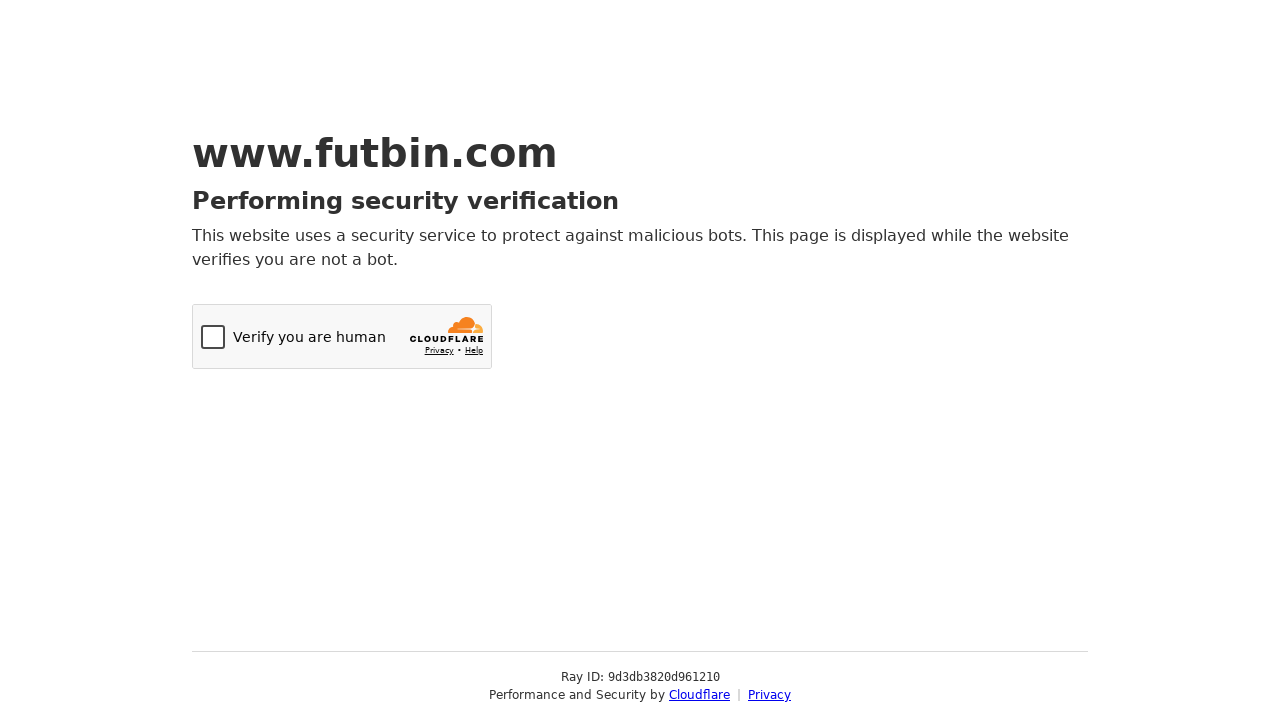

Navigated to futbin.com website
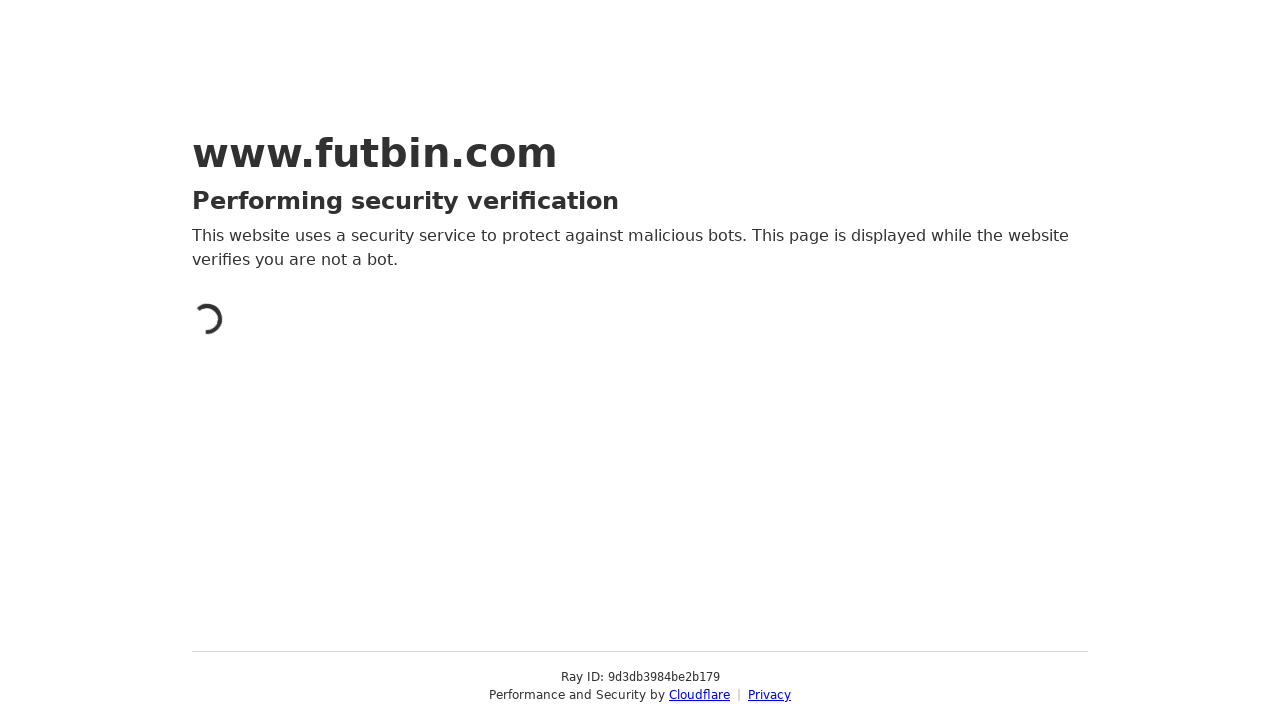

Set viewport size to 1920x1080
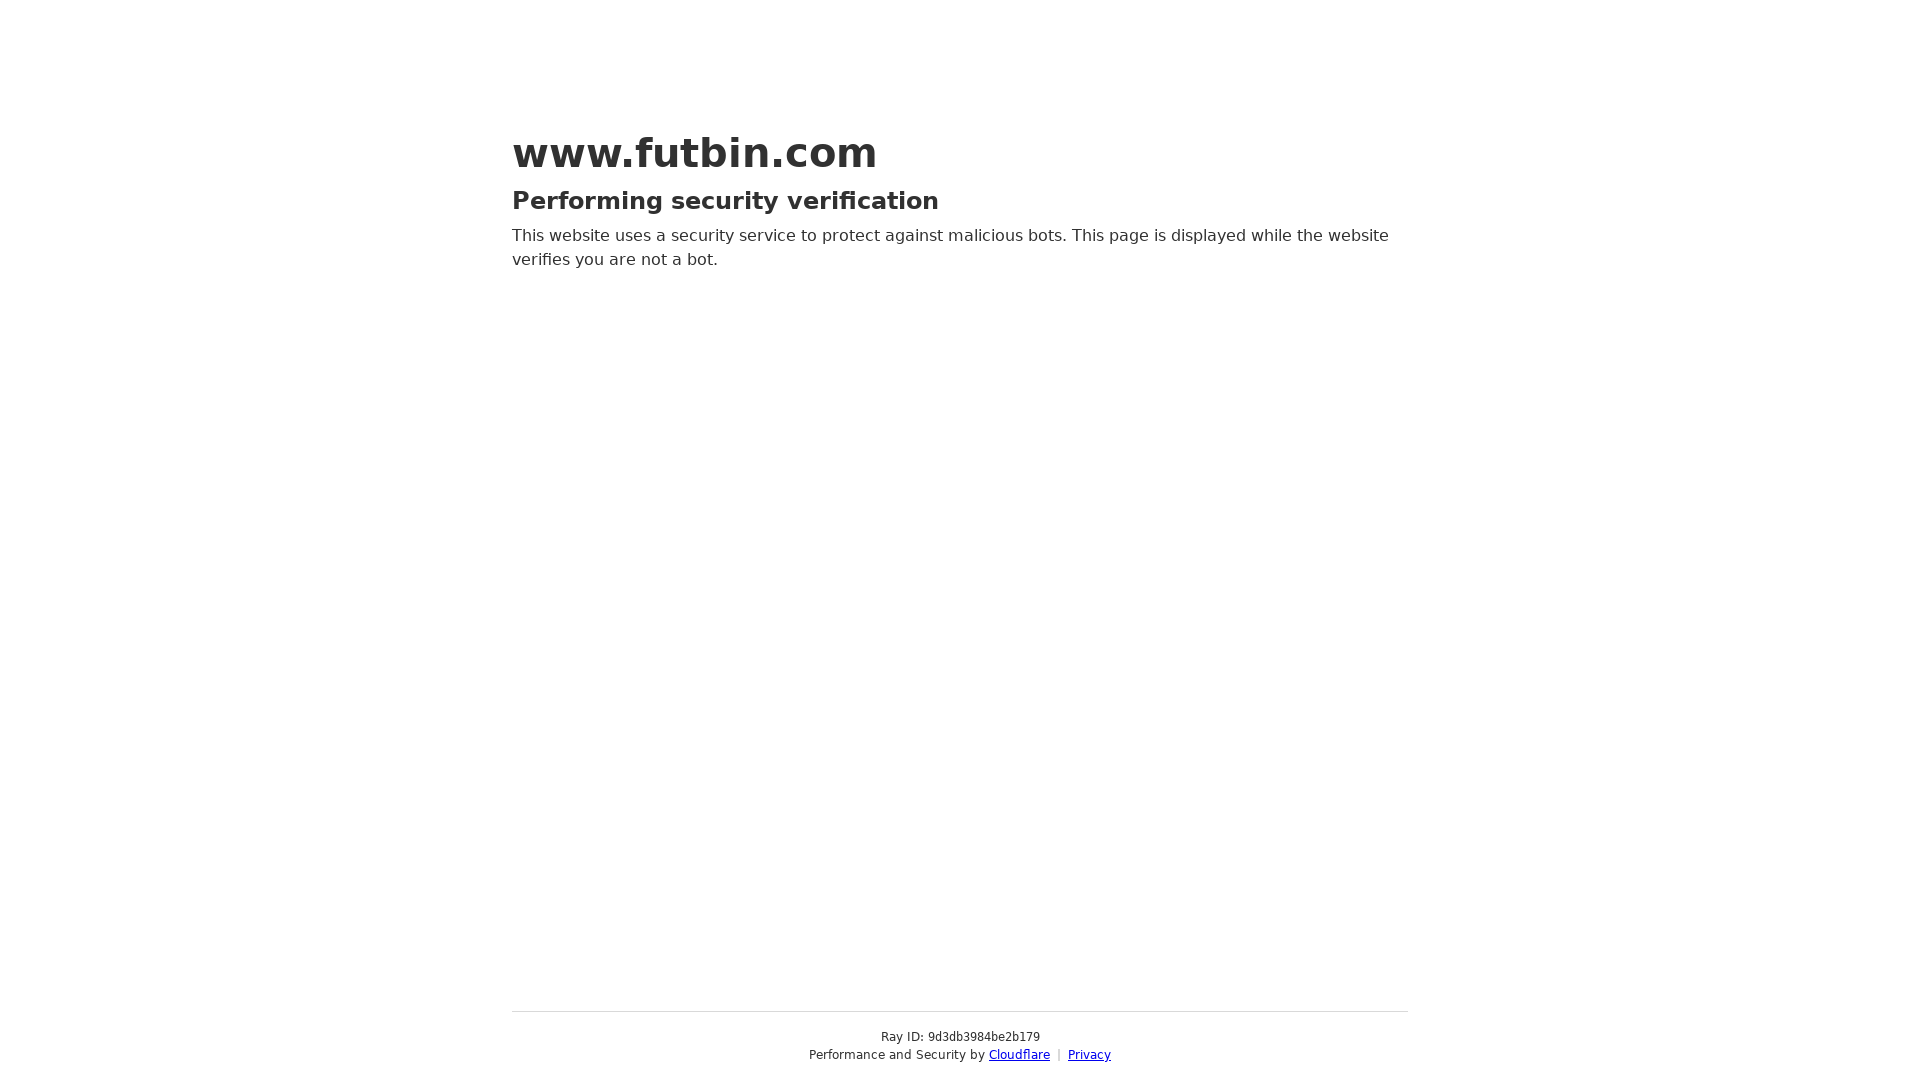

Resized viewport to 1280x720
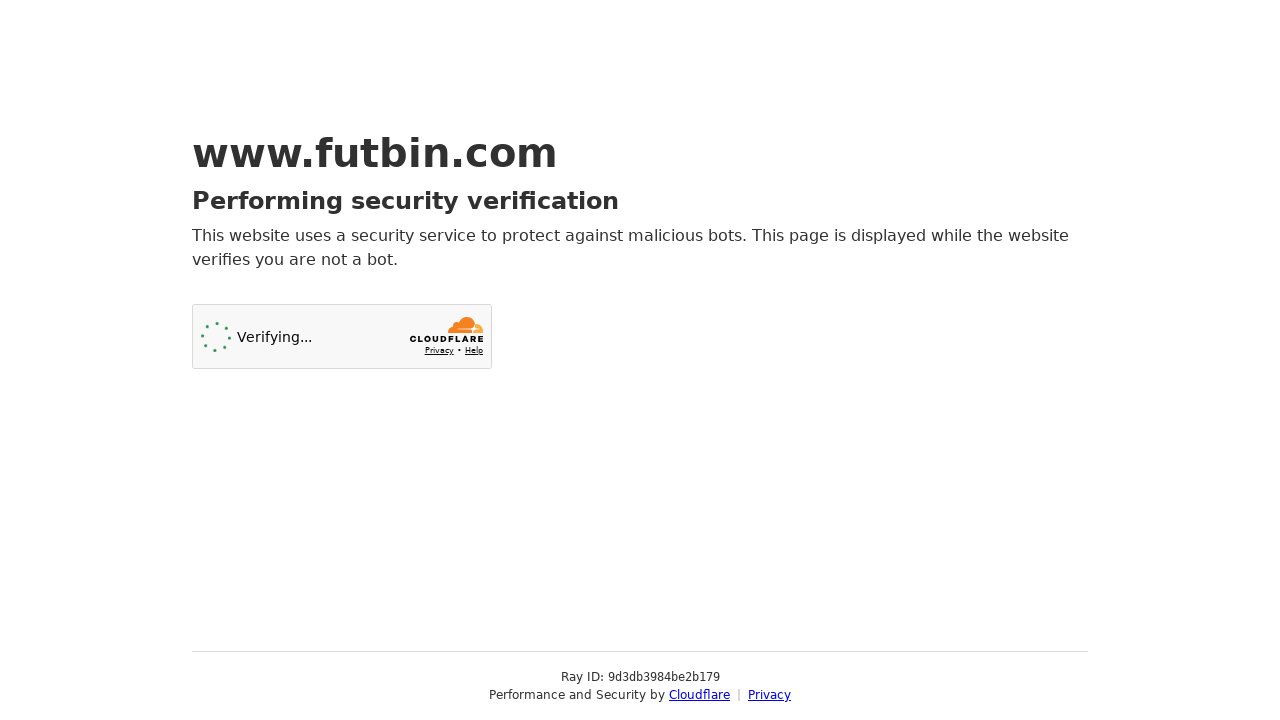

Resized viewport to 800x600
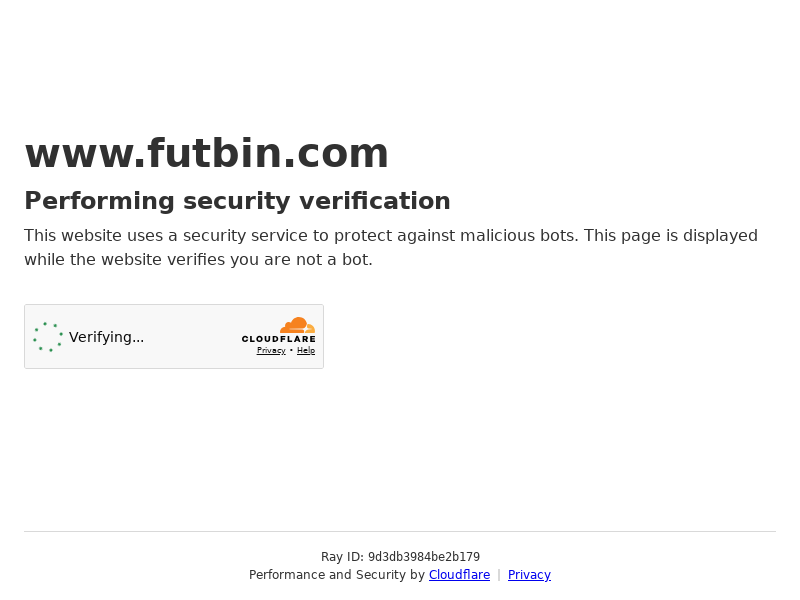

Reset viewport size to 1920x1080
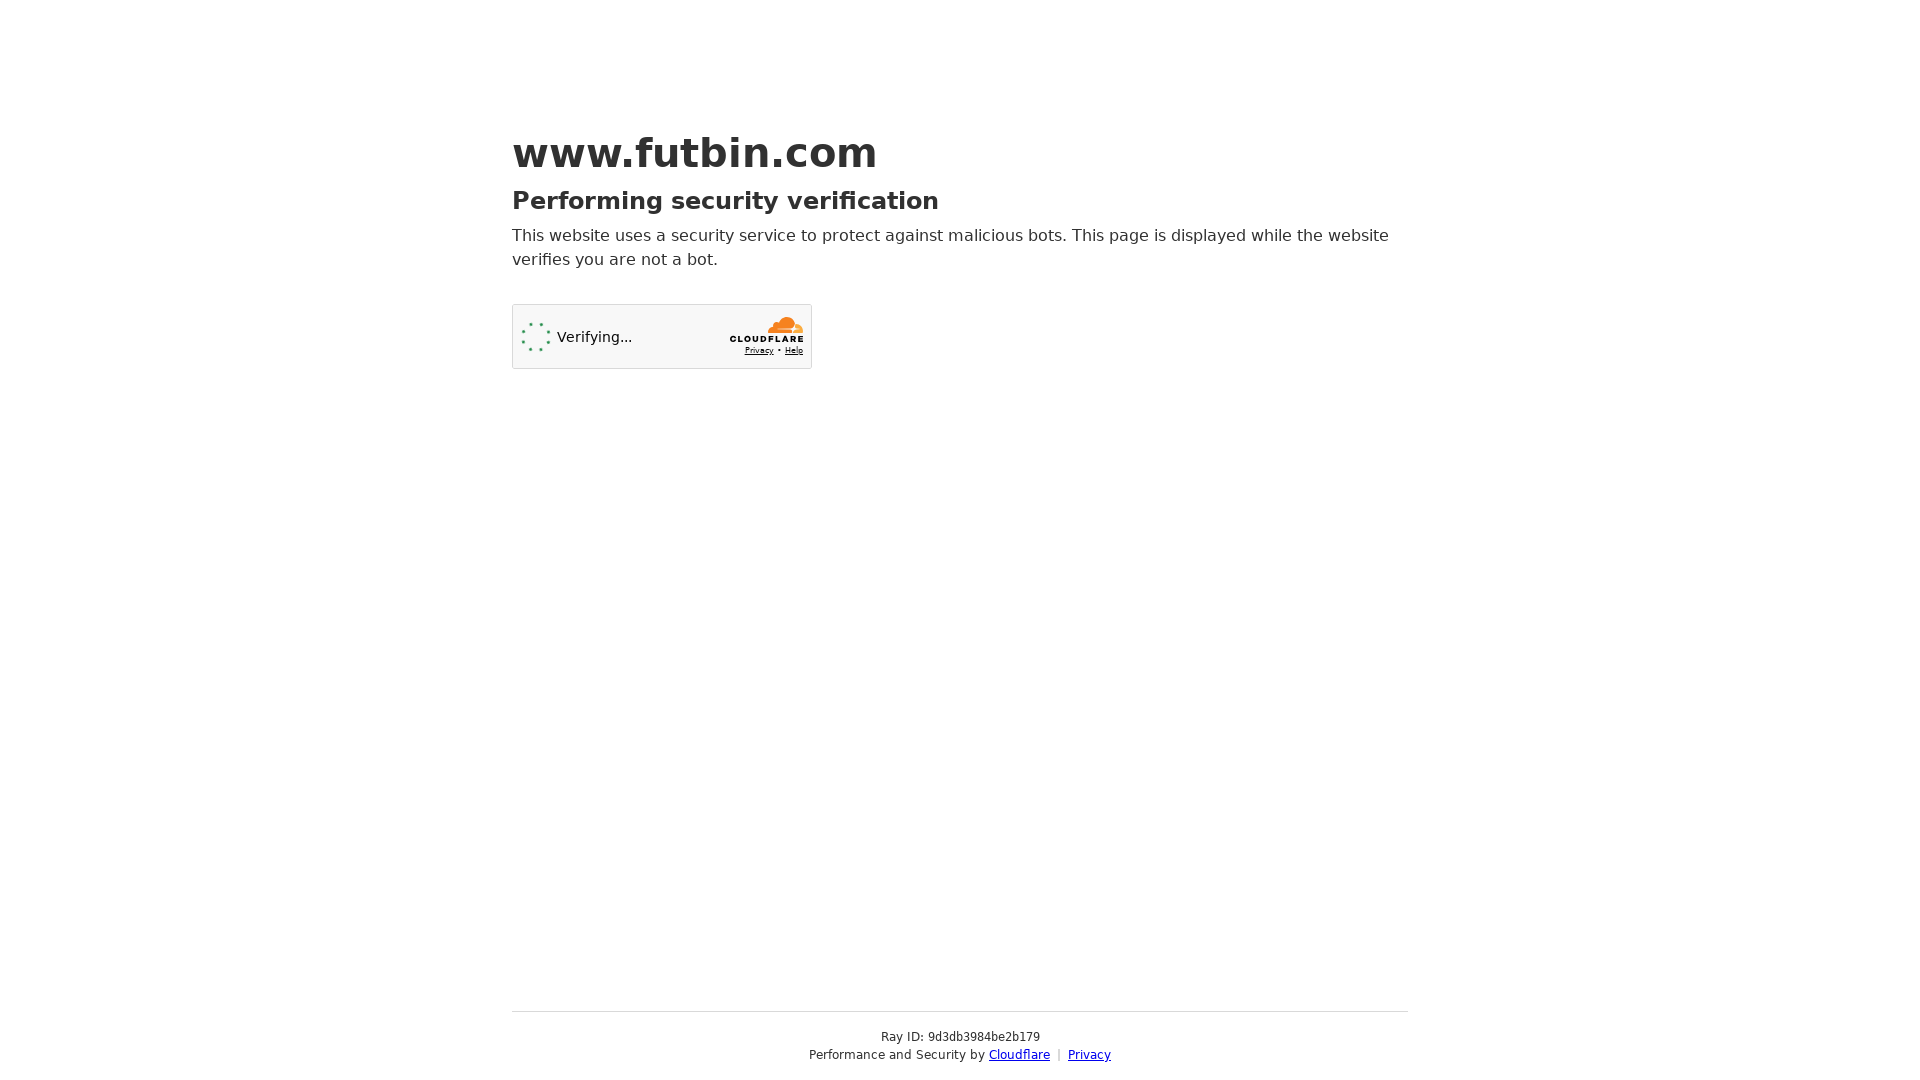

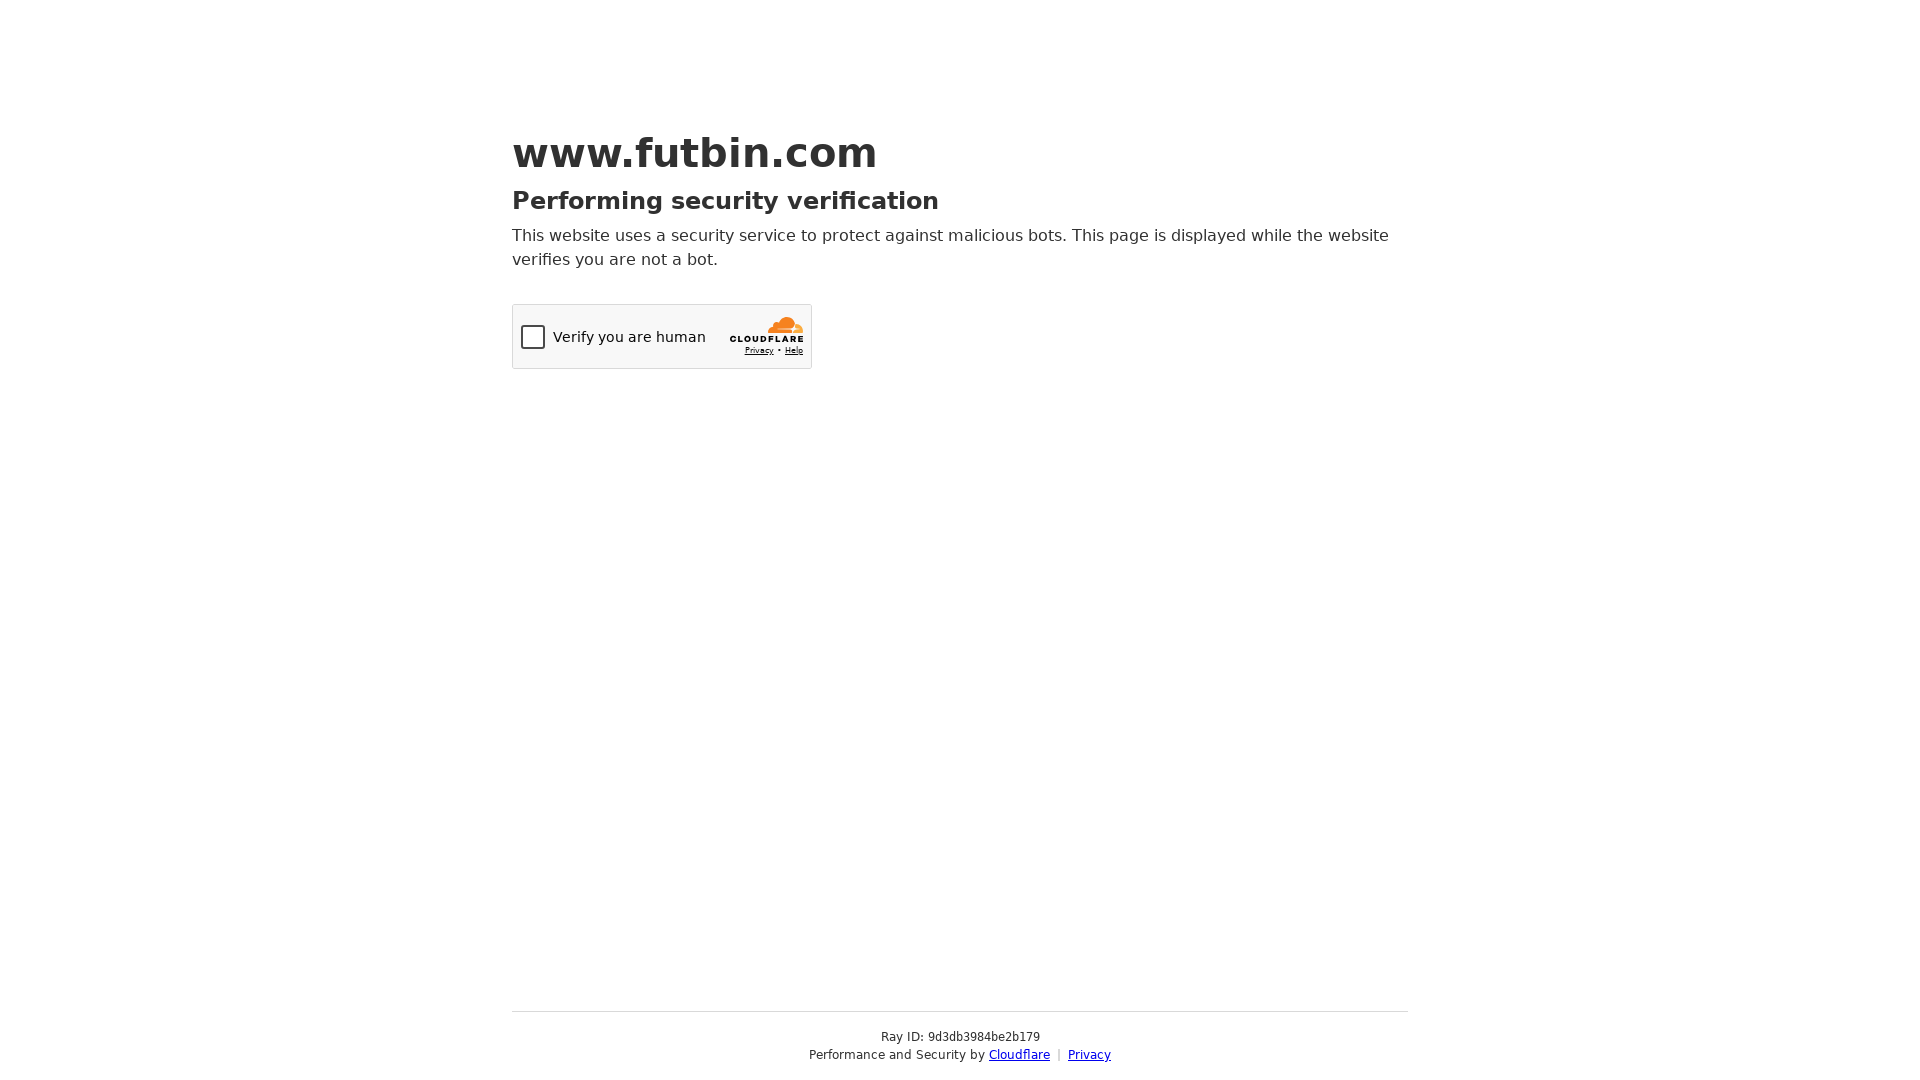